Navigates to the Koel app and clicks on the registration link to navigate to the registration page

Starting URL: https://qa.koel.app/

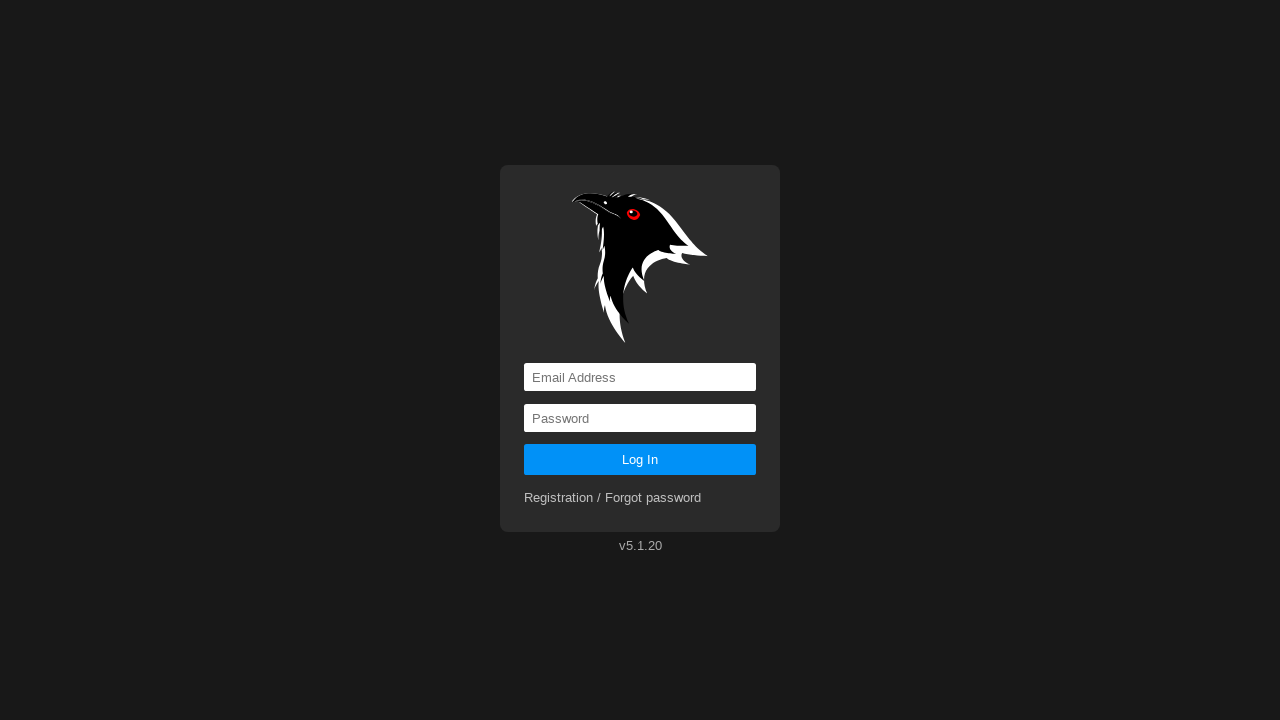

Navigated to Koel app at https://qa.koel.app/
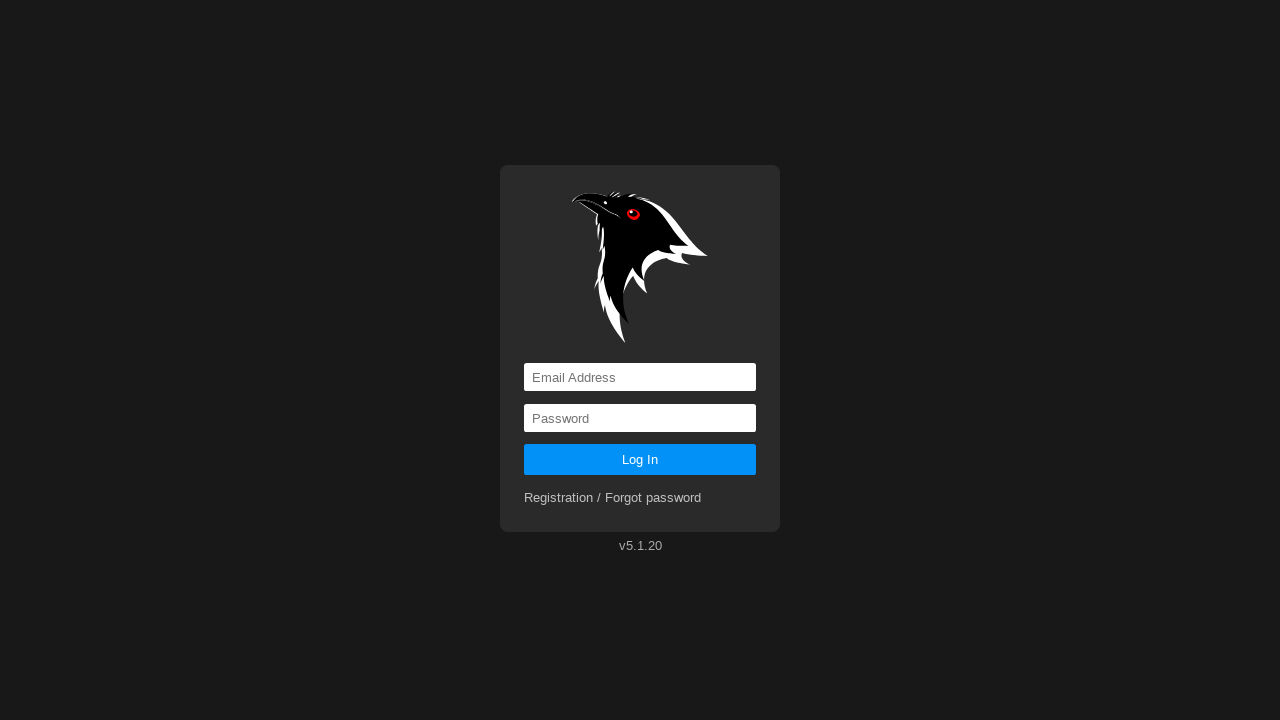

Clicked on the registration link at (613, 498) on a[href='registration']
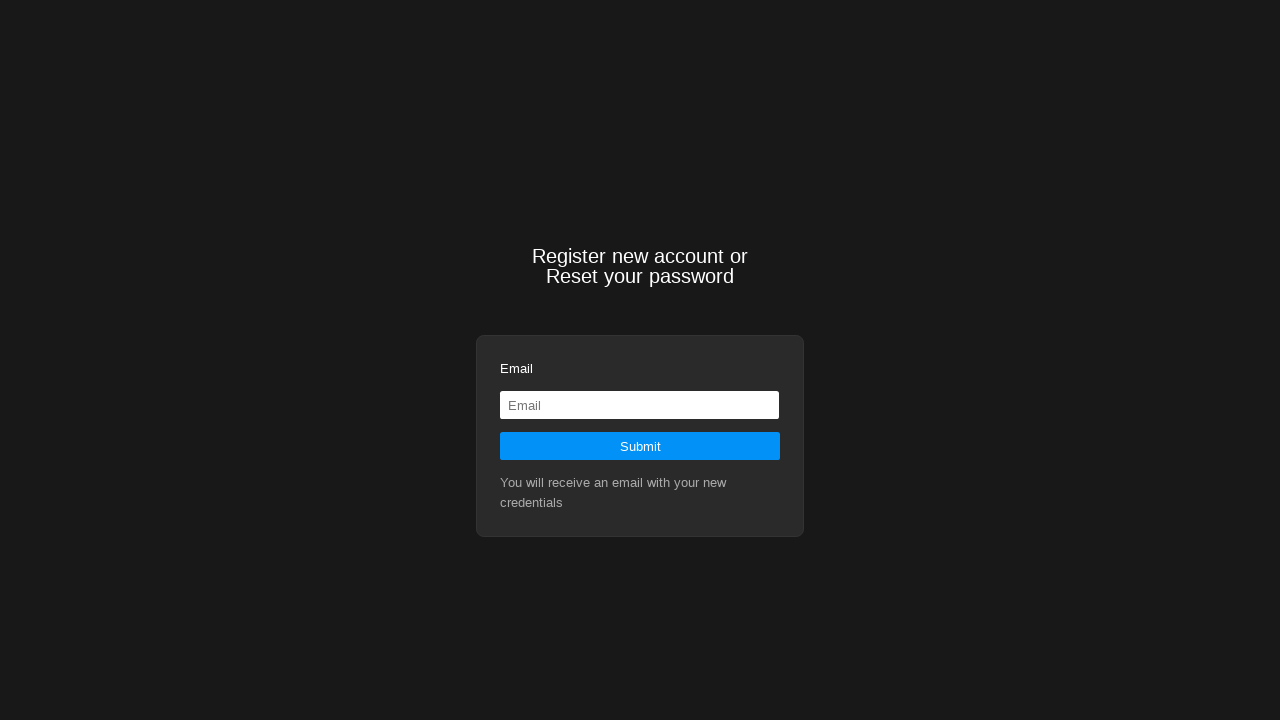

Successfully navigated to registration page at https://qa.koel.app/registration
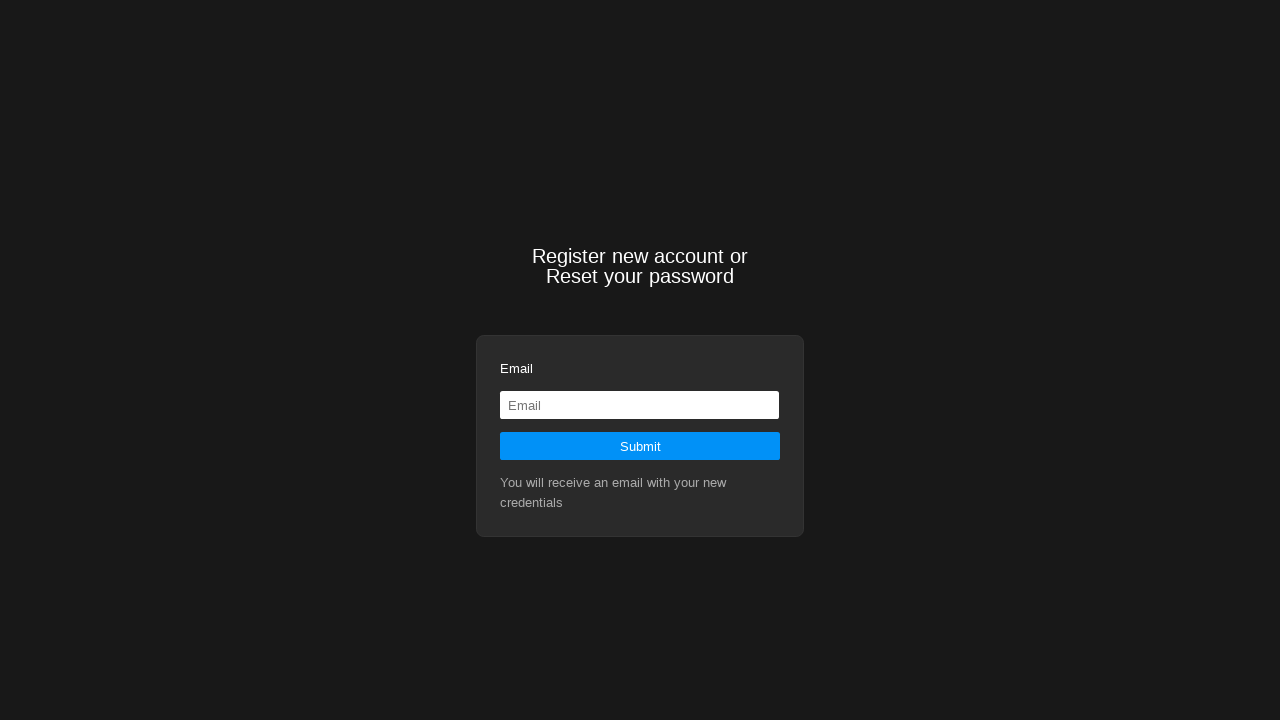

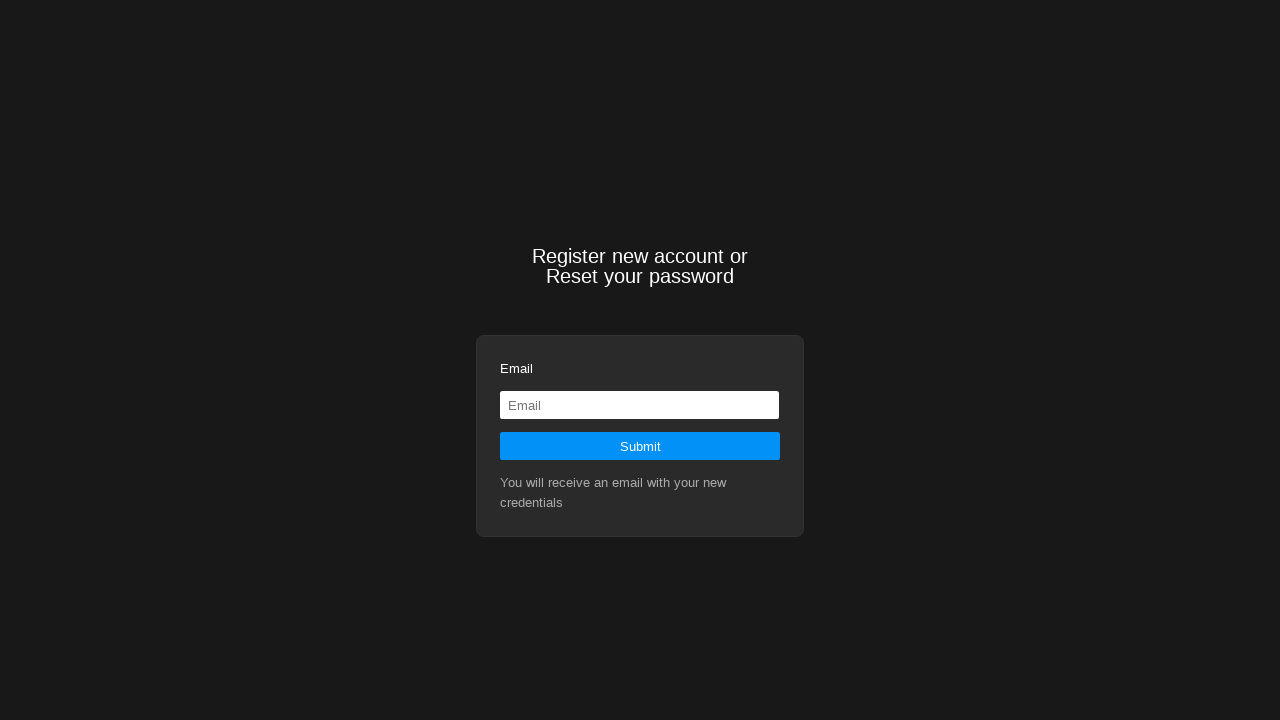